Tests that clicking the Song Lyrics submenu navigates to the correct lyrics page URL

Starting URL: https://www.99-bottles-of-beer.net/

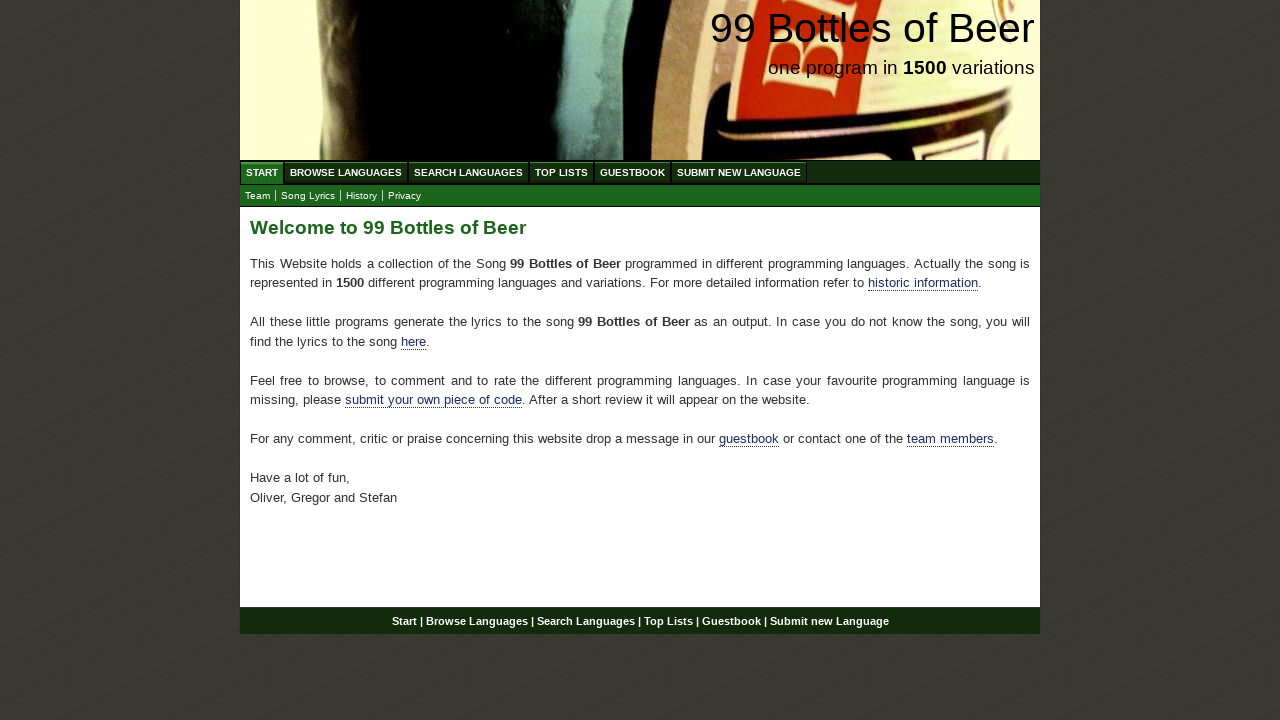

Clicked on the Song Lyrics submenu link at (308, 196) on a:has-text('Song Lyrics')
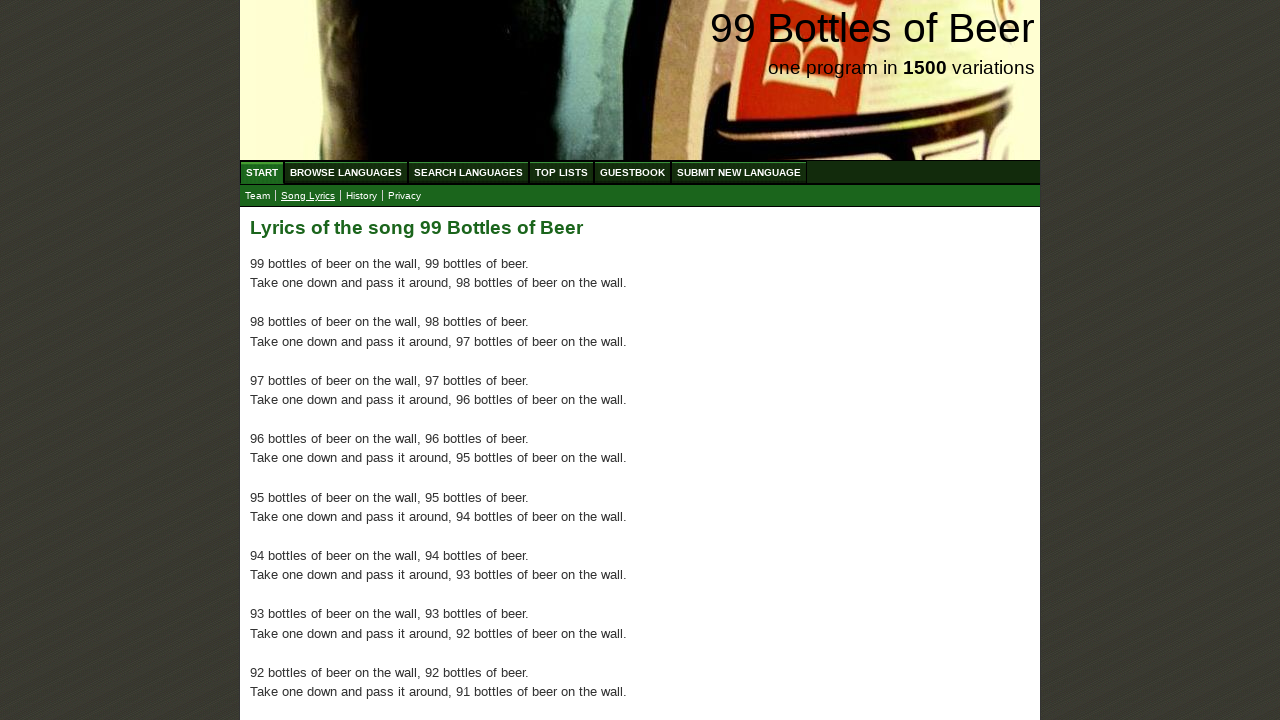

Navigated to the Song Lyrics page at https://www.99-bottles-of-beer.net/lyrics.html
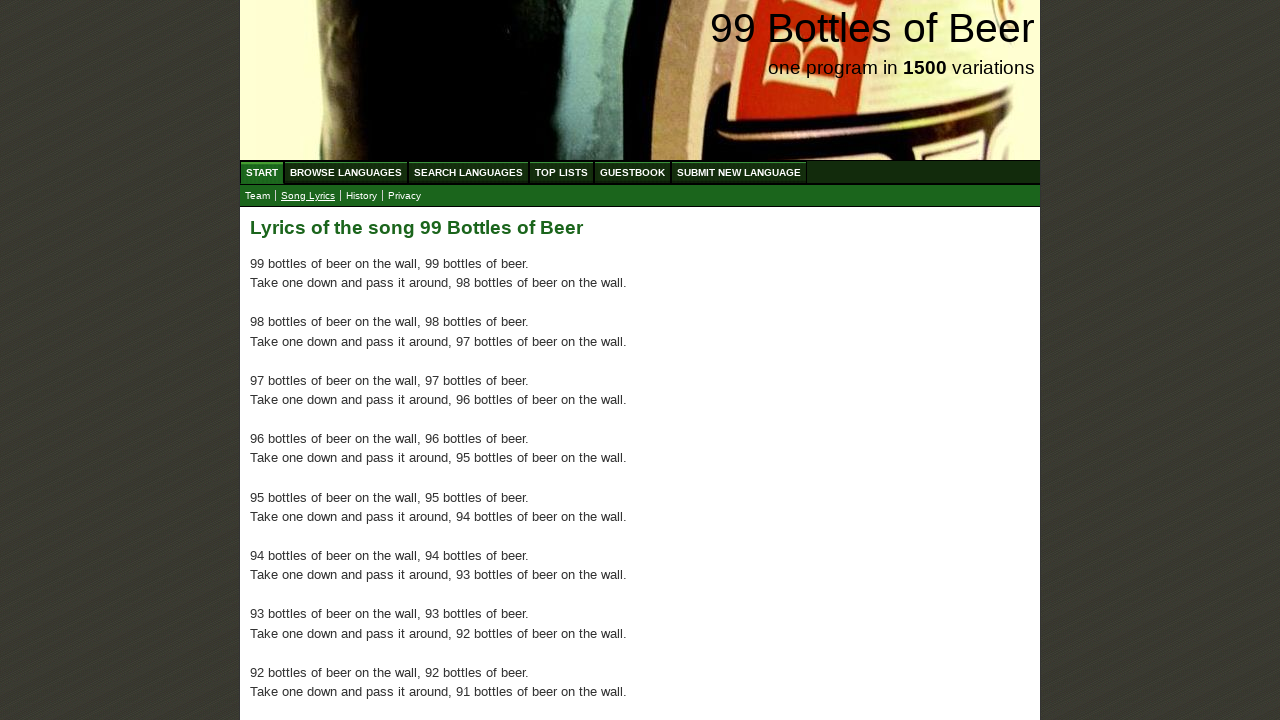

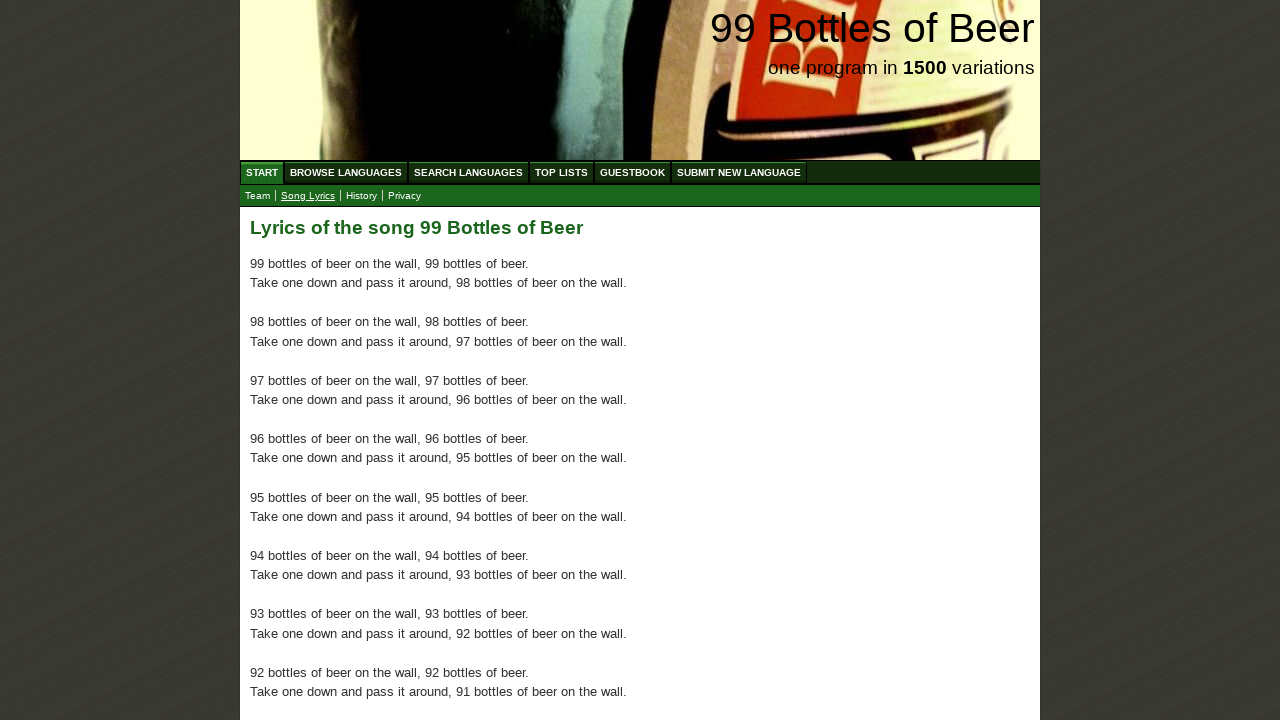